Tests iframe switching and JavaScript prompt handling by navigating to w3schools tryit page, switching to the result iframe, clicking the "Try it" button, entering text in the prompt dialog, and verifying the result message.

Starting URL: https://www.w3schools.com/jsref/tryit.asp?filename=tryjsref_prompt

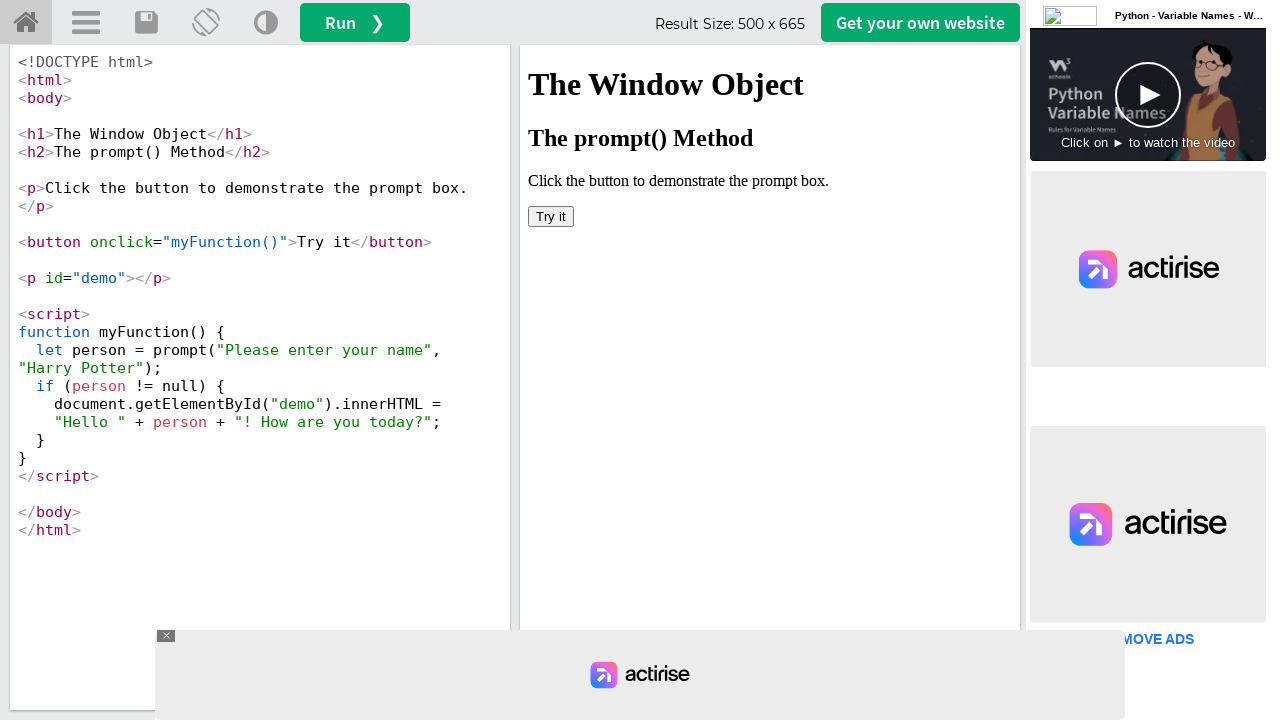

Located the result iframe #iframeResult
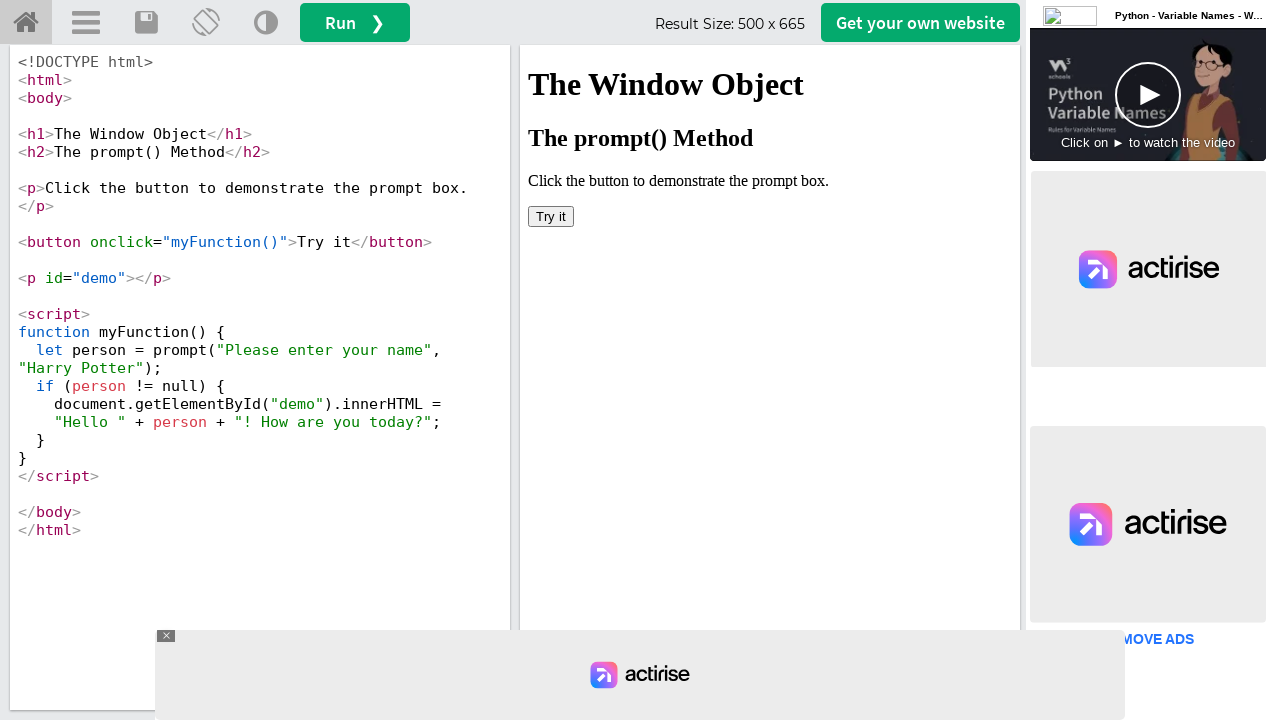

Clicked the 'Try it' button inside the iframe at (551, 216) on #iframeResult >> internal:control=enter-frame >> xpath=//button[text()='Try it']
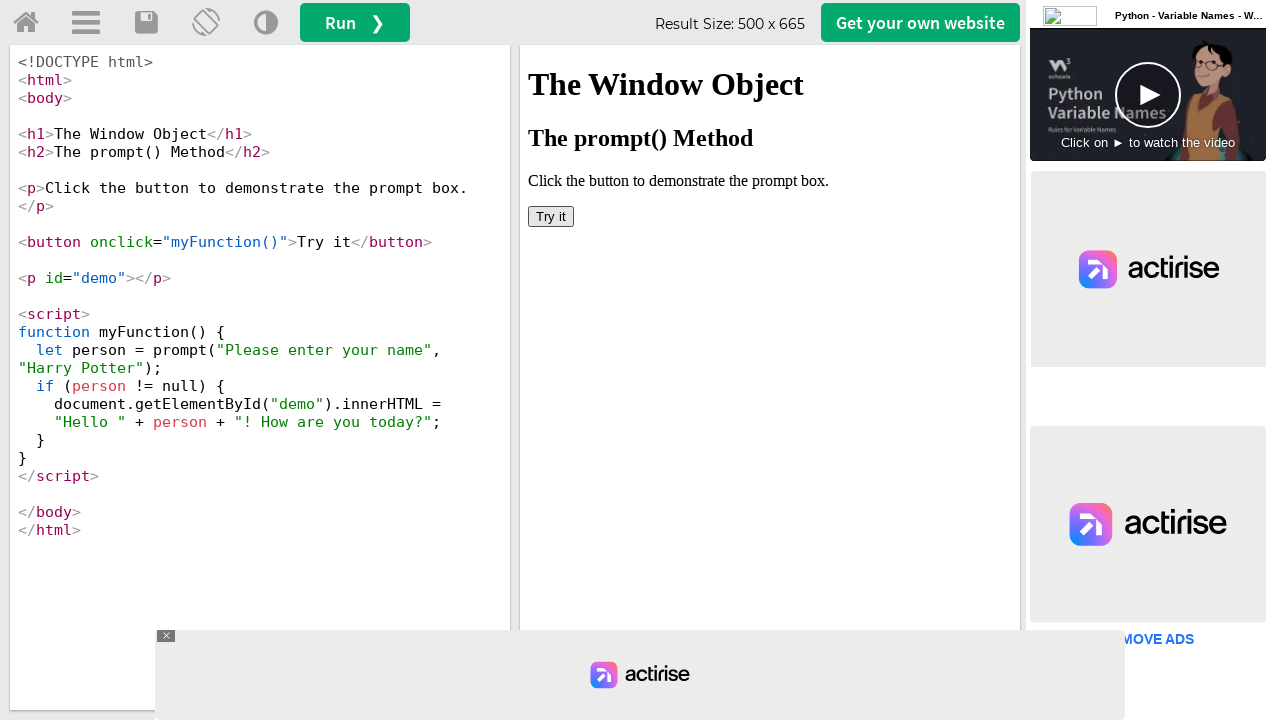

Set up dialog event handler to auto-accept prompts with 'John Anderson'
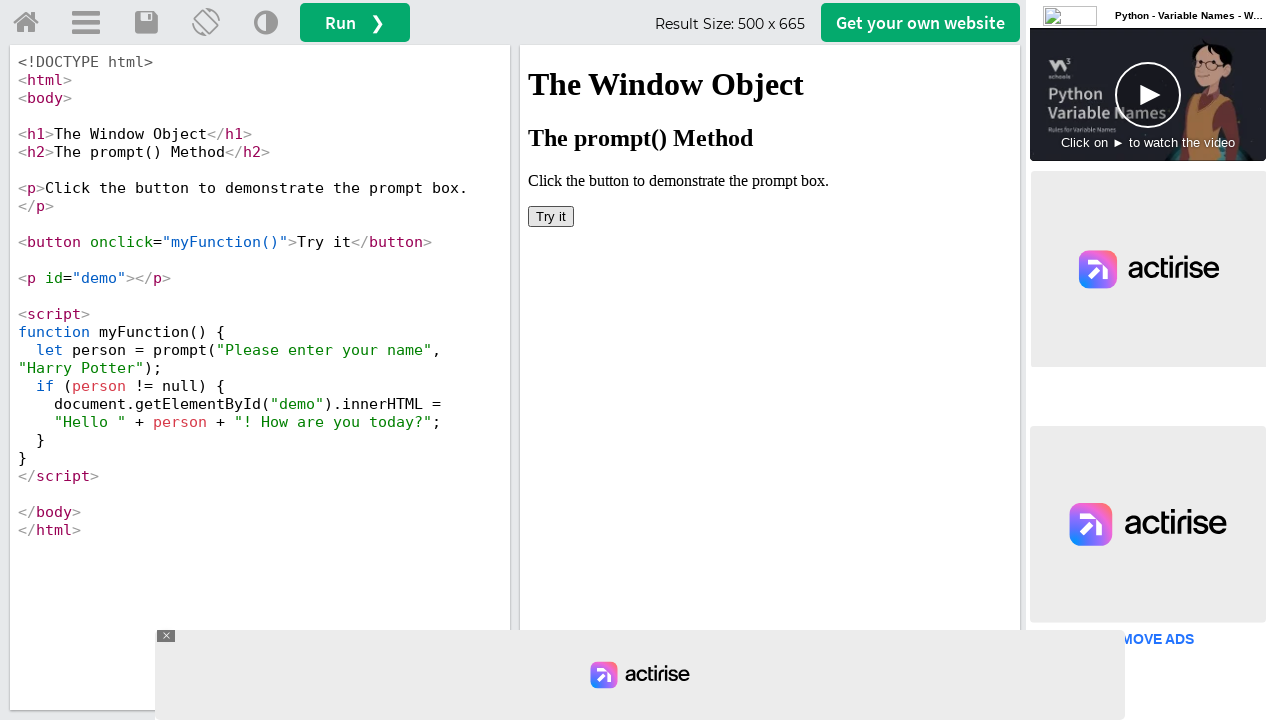

Set up one-time dialog handler for the next prompt
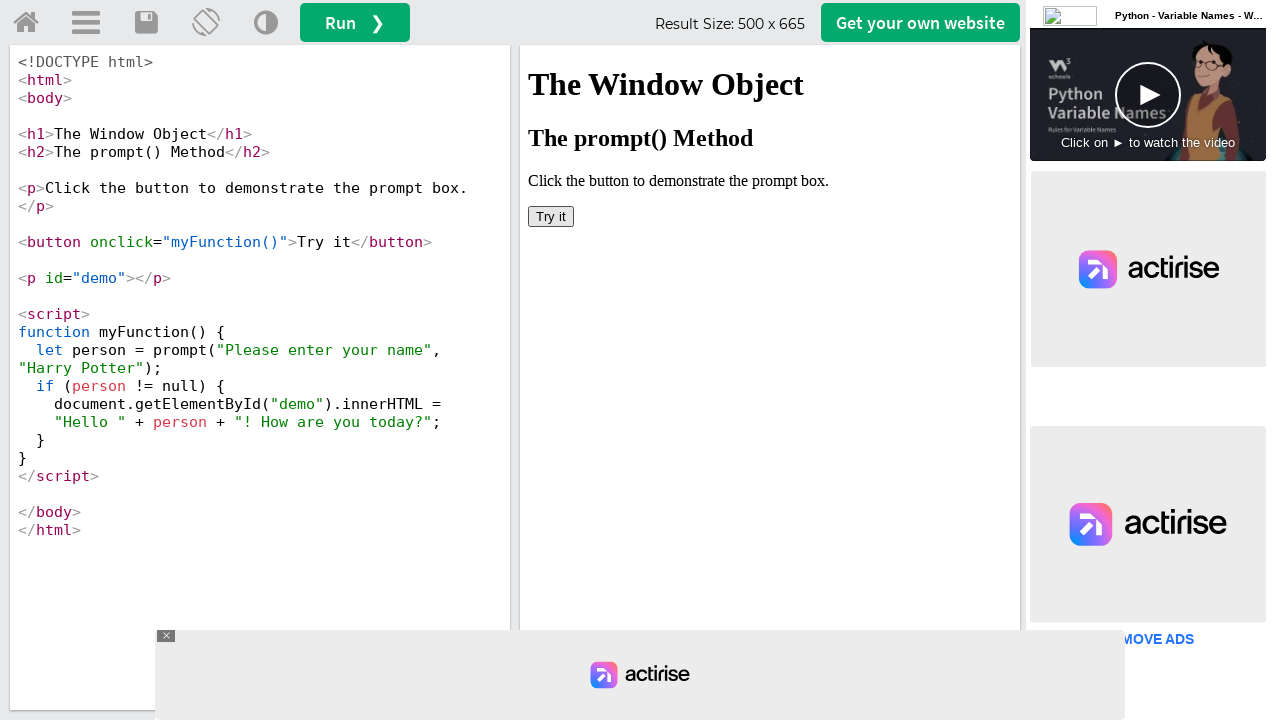

Clicked the 'Try it' button again to trigger the JavaScript prompt dialog at (551, 216) on #iframeResult >> internal:control=enter-frame >> xpath=//button[text()='Try it']
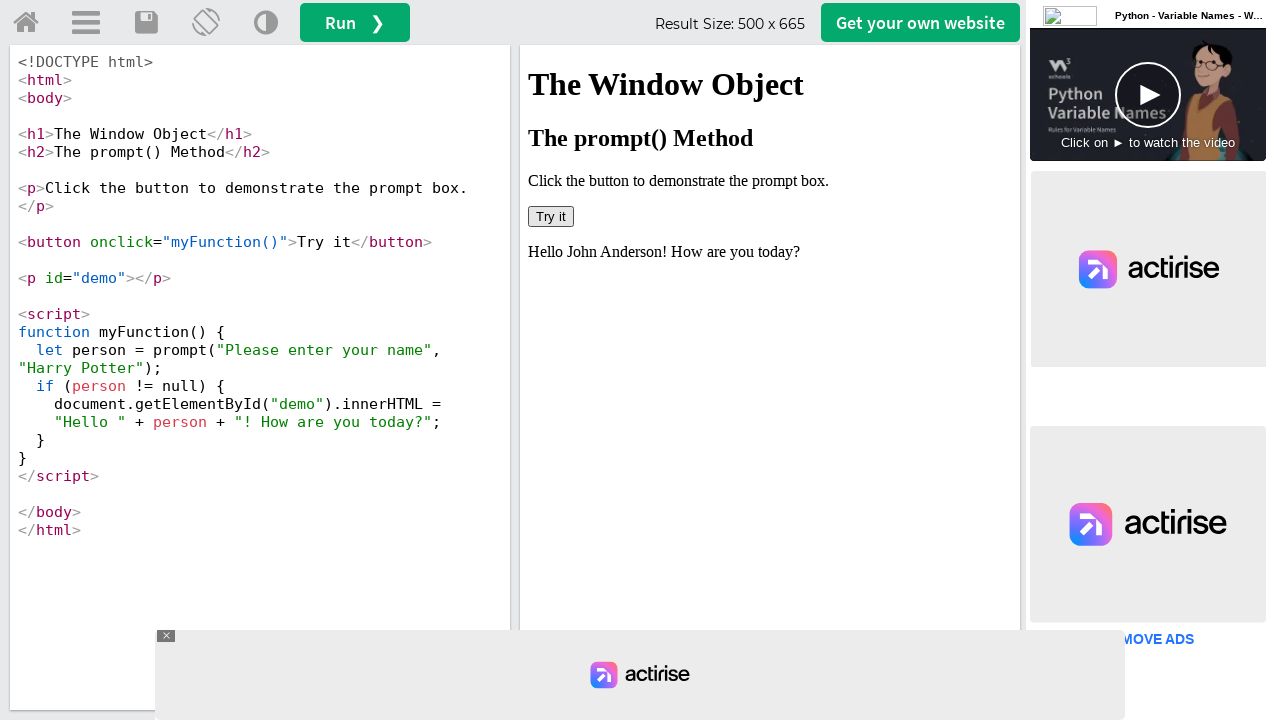

Waited 1000ms for the result to process
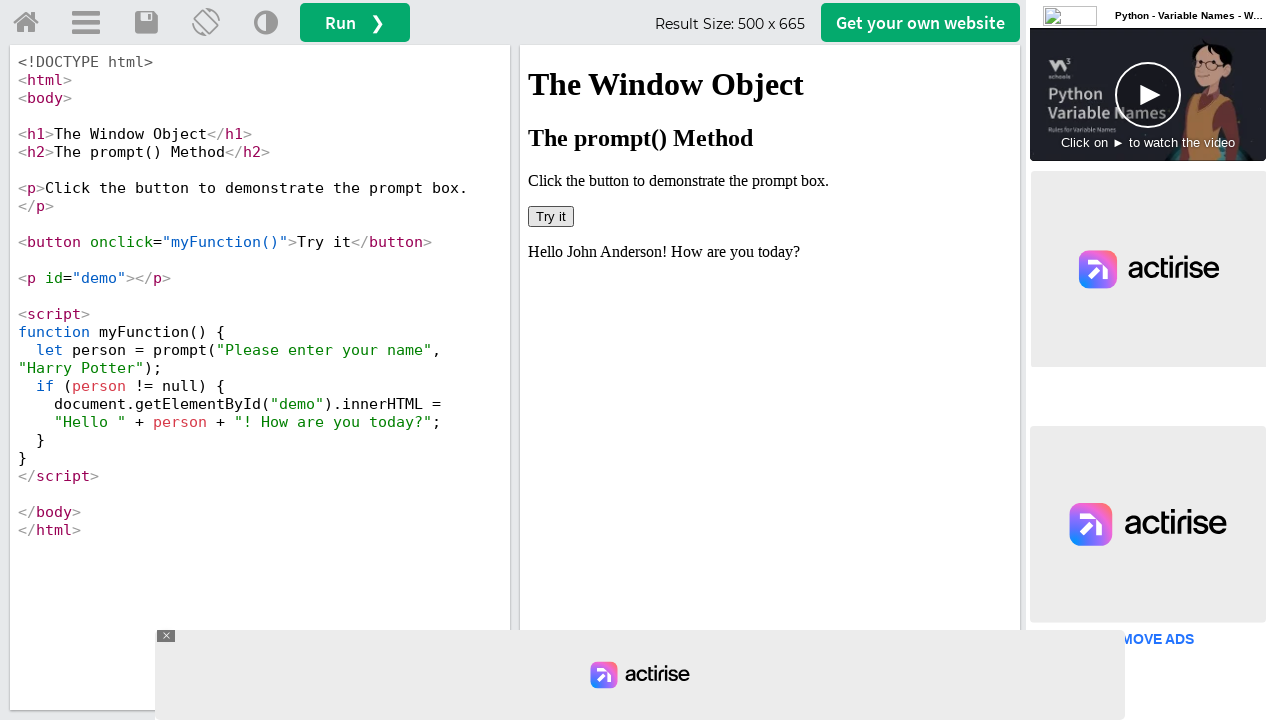

Retrieved result text from #demo element: 'Hello John Anderson! How are you today?'
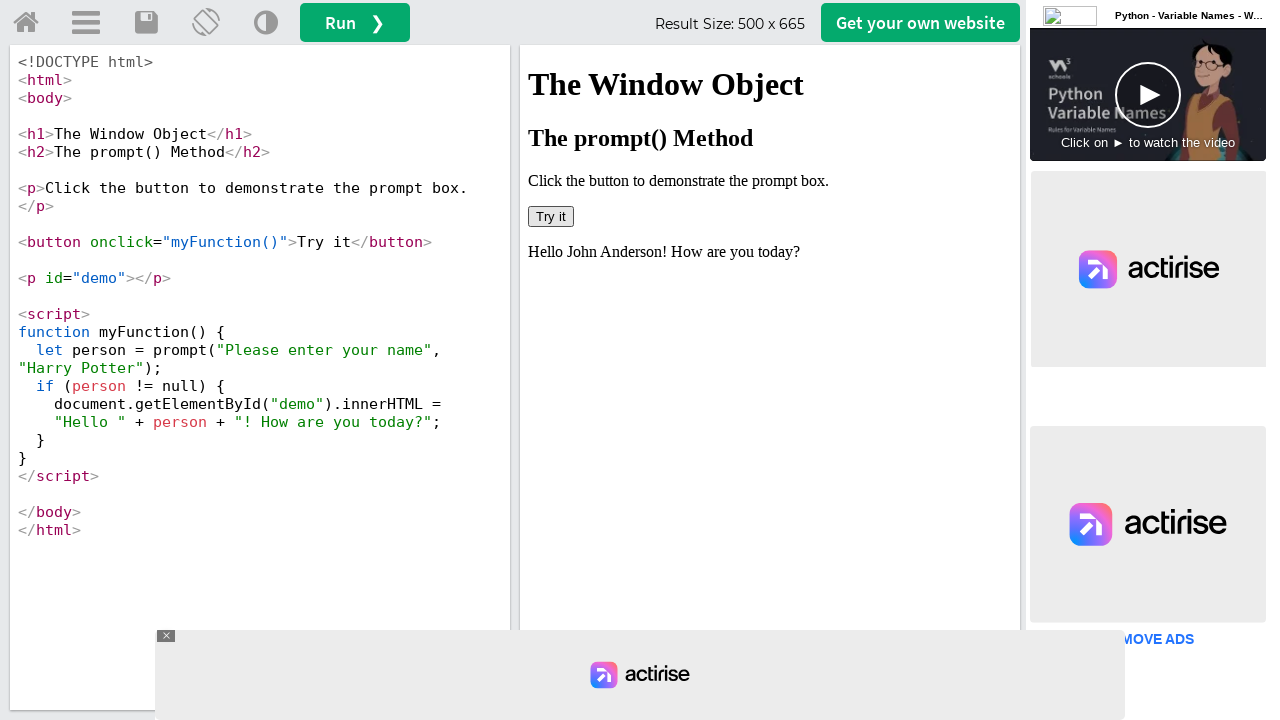

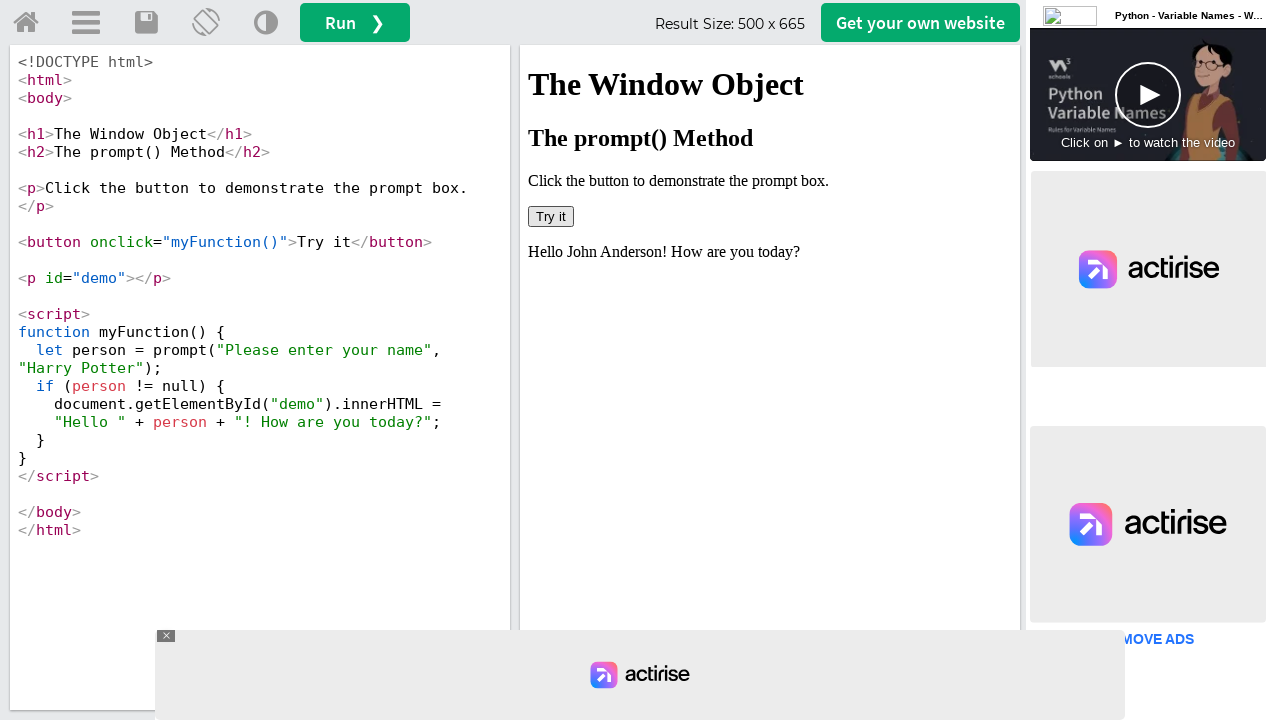